Tests XPath selector functionality by finding a text input field and typing into it

Starting URL: https://rahulshettyacademy.com/AutomationPractice/

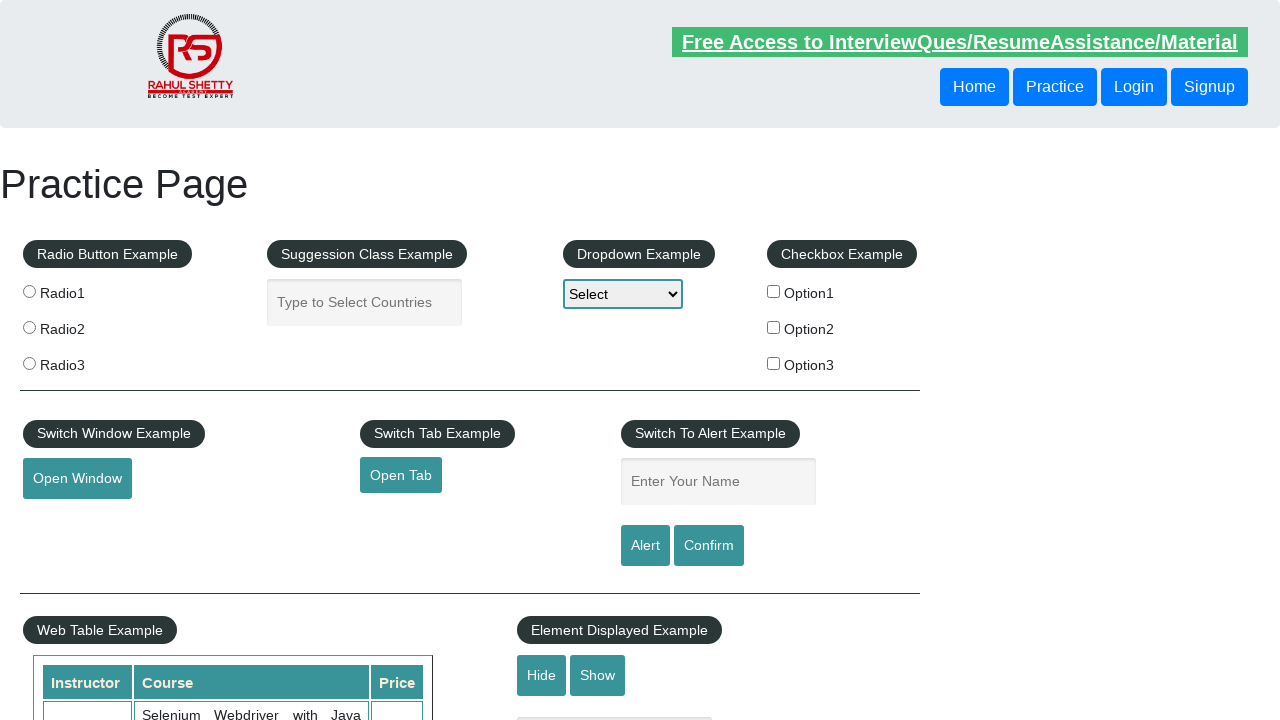

Filled first text input field with 'brinjal' using XPath equivalent selector on input[type='text'] >> nth=0
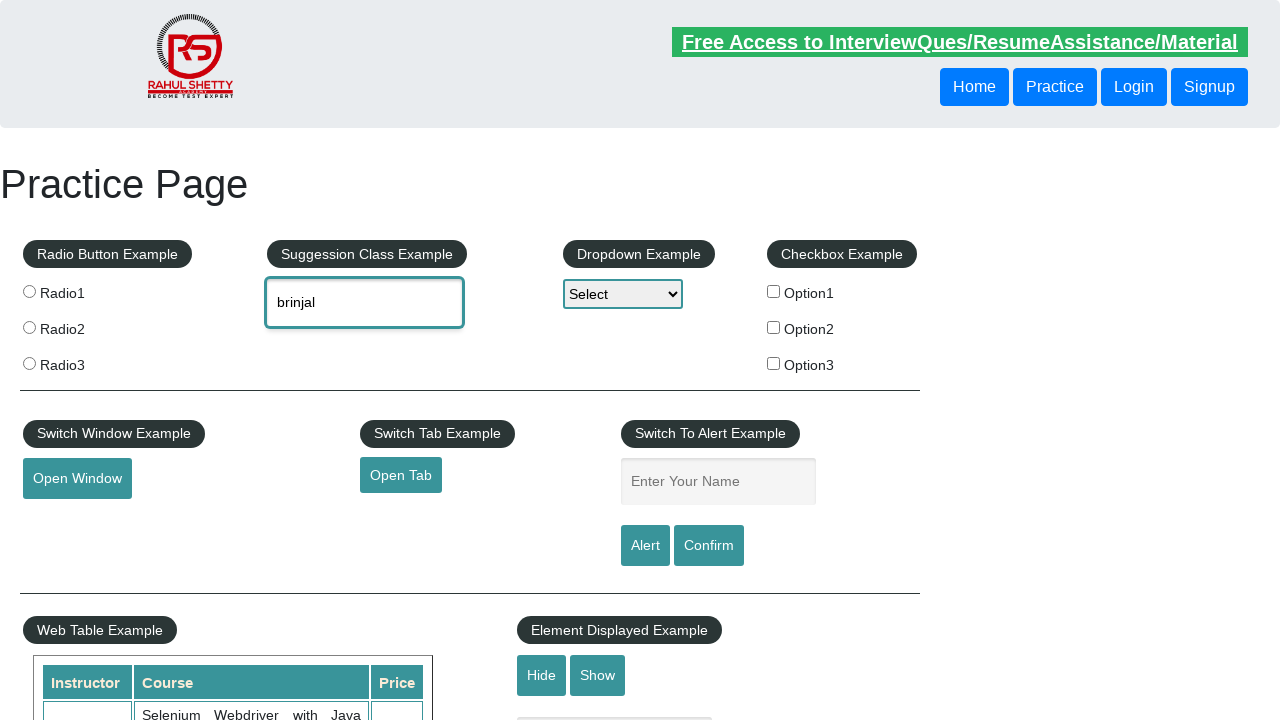

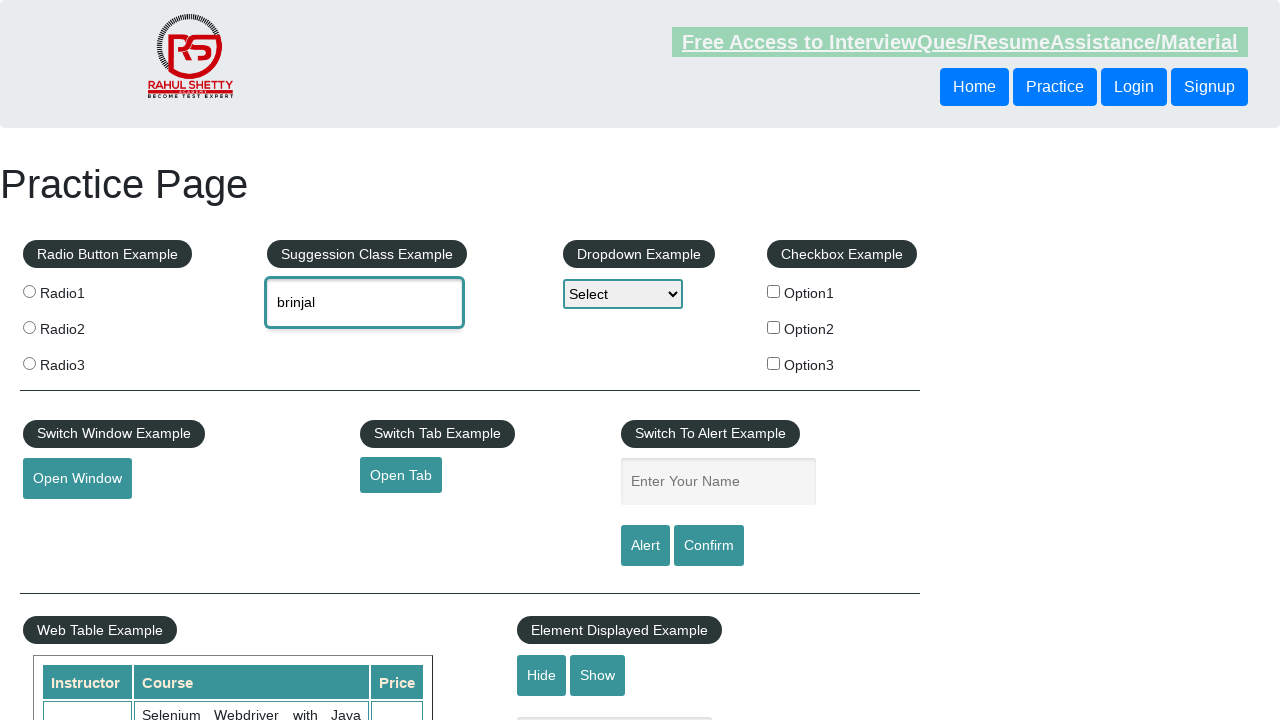